Tests autocomplete dropdown functionality by typing partial text and selecting a specific country from the suggestions

Starting URL: https://www.rahulshettyacademy.com/AutomationPractice/

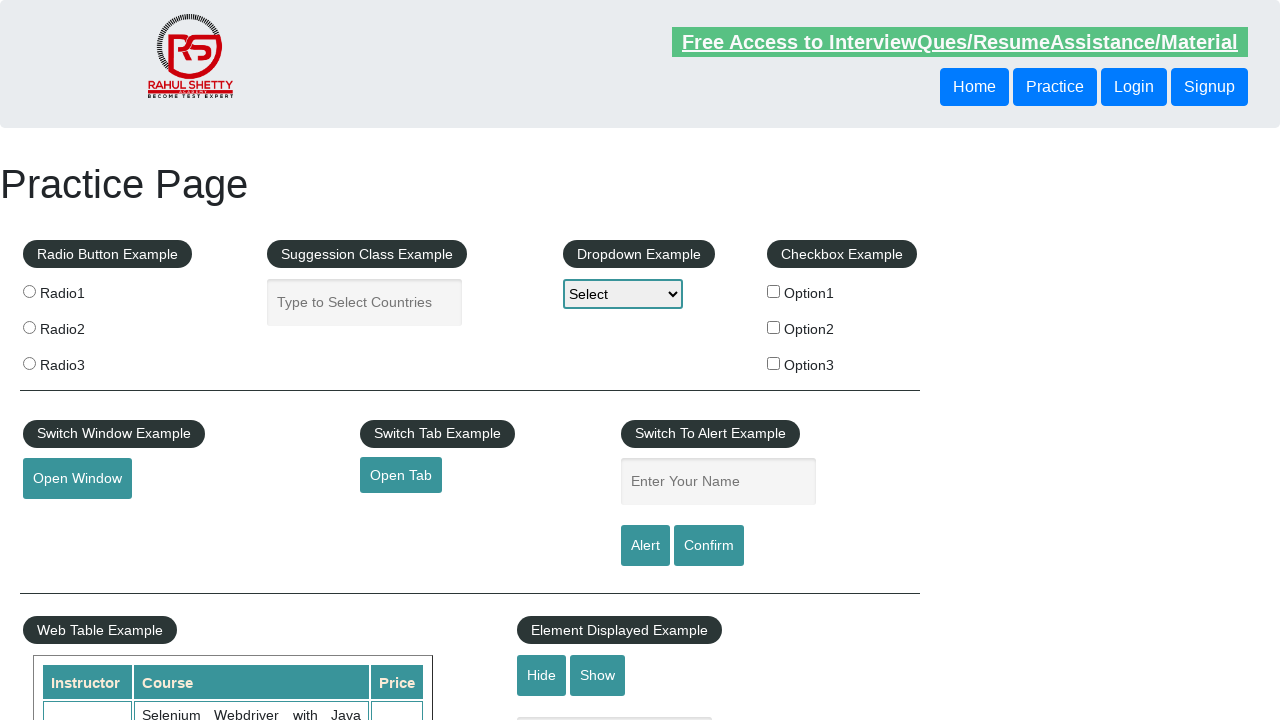

Filled autocomplete field with partial text 'ind' on #autocomplete
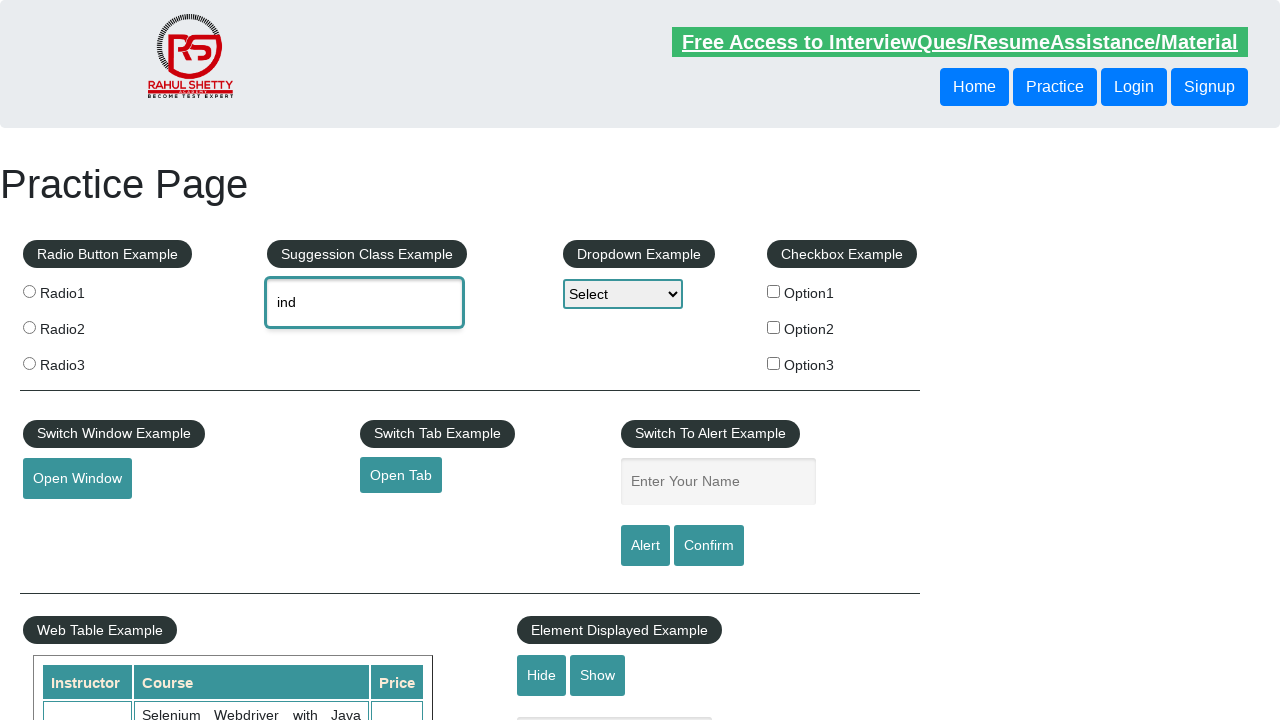

Waited for autocomplete dropdown suggestions to appear
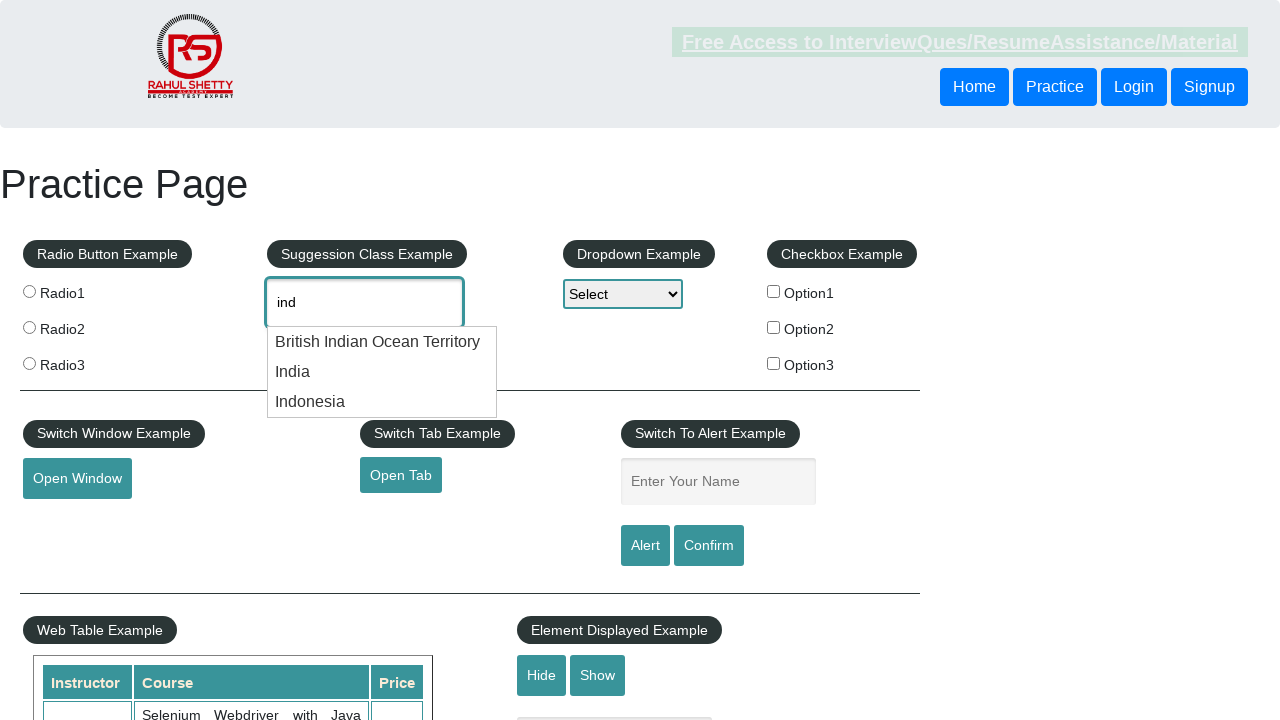

Located all suggestion items in the dropdown
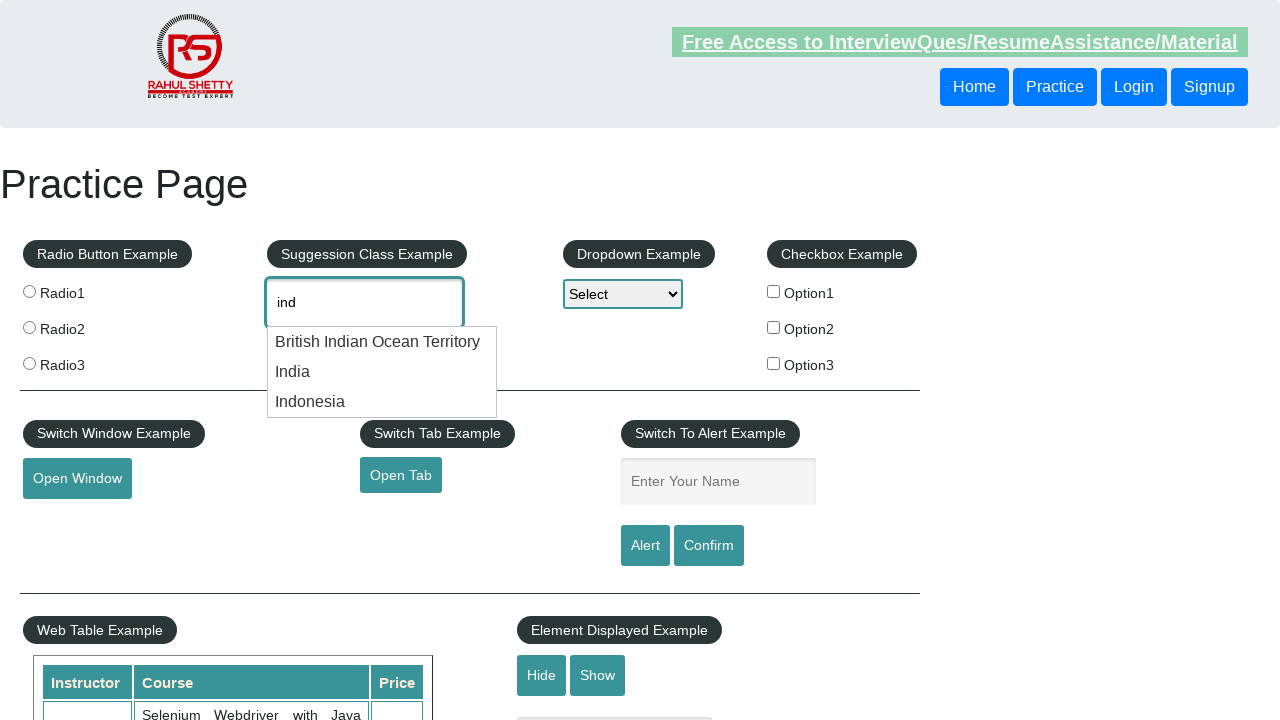

Found and clicked 'India' from the dropdown suggestions at (382, 372) on xpath=//ul/li[@class='ui-menu-item']/div[@class='ui-menu-item-wrapper'] >> nth=1
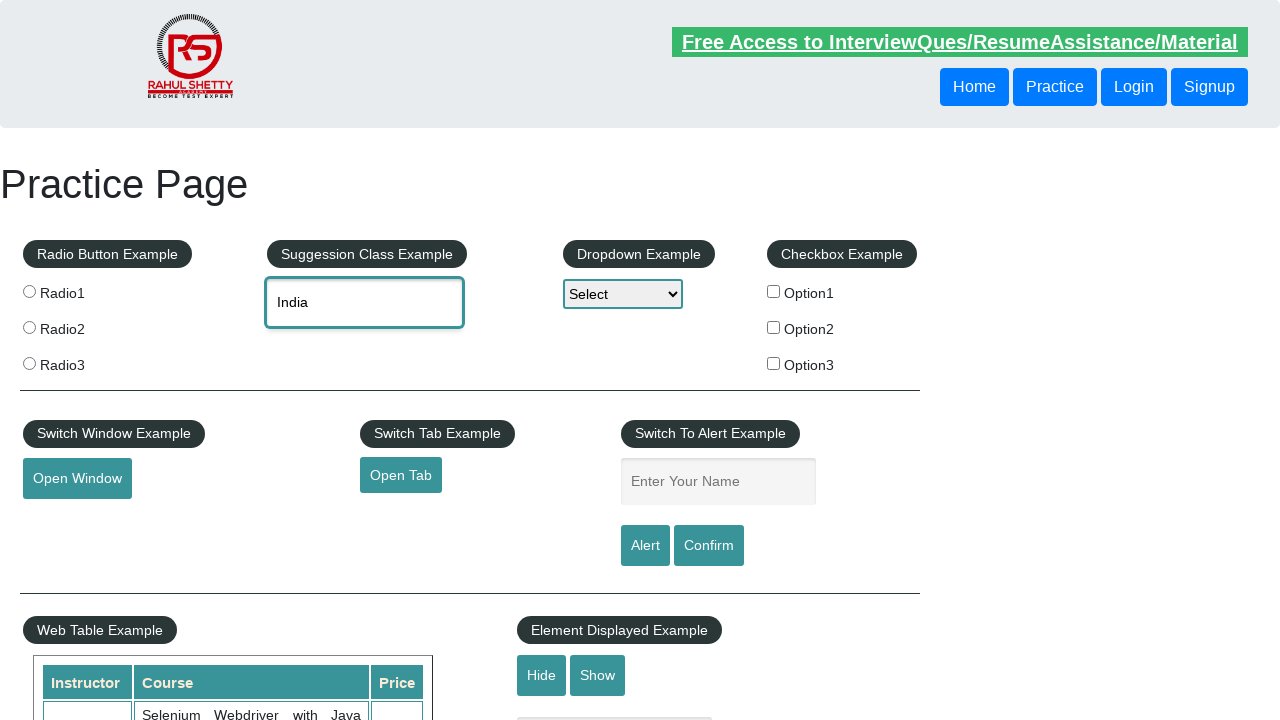

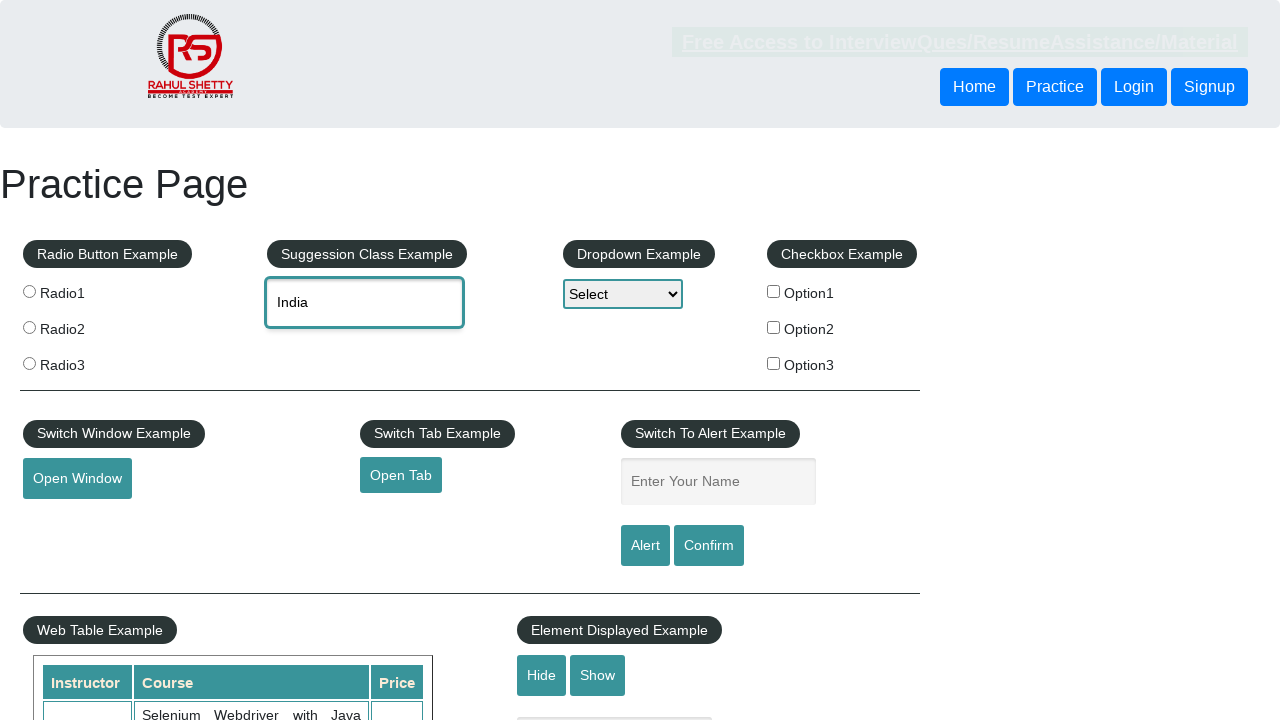